Tests clicking on the Bad Request API link and verifies the 400 status notification is displayed

Starting URL: https://demoqa.com/

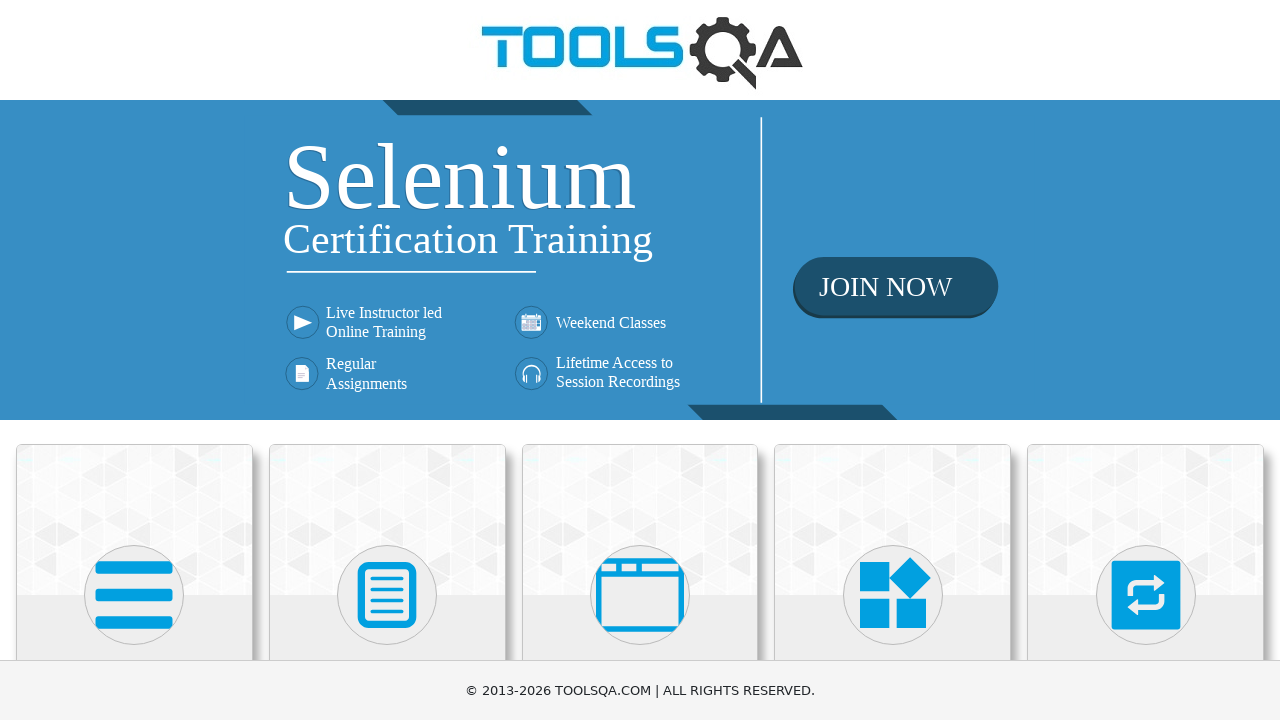

Clicked on Elements card on homepage at (134, 360) on text=Elements
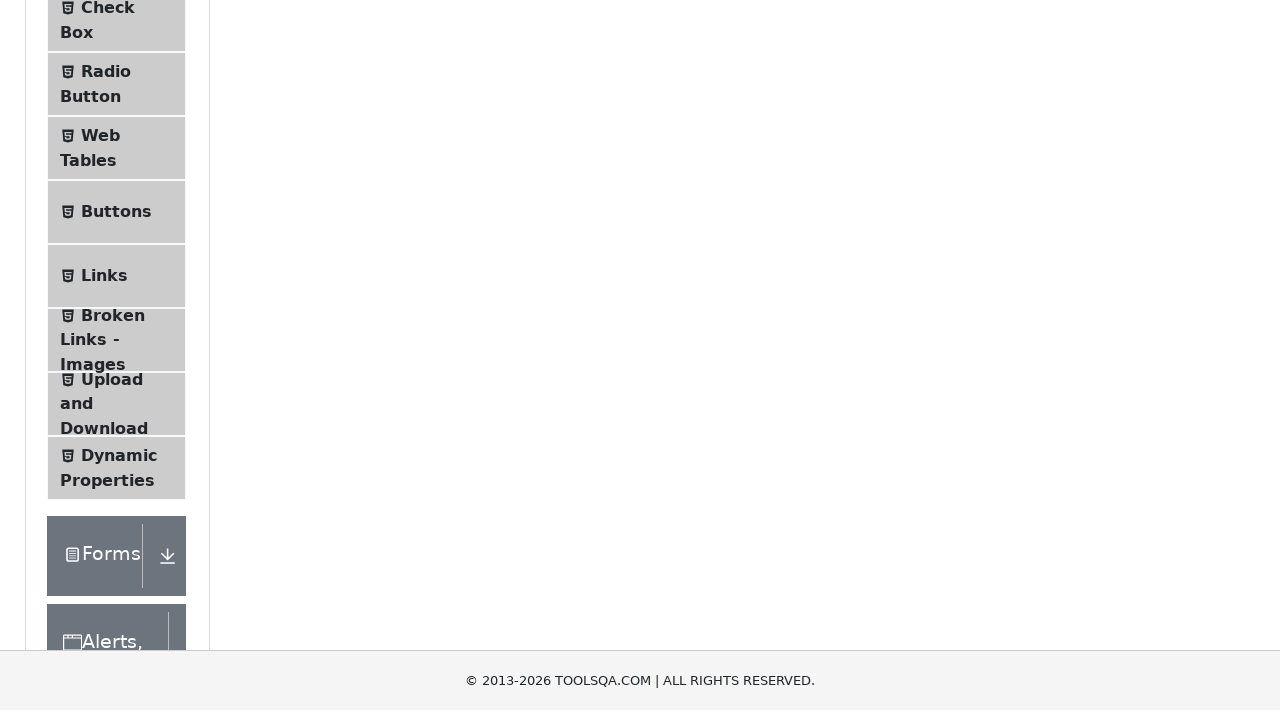

Scrolled down to bottom of page
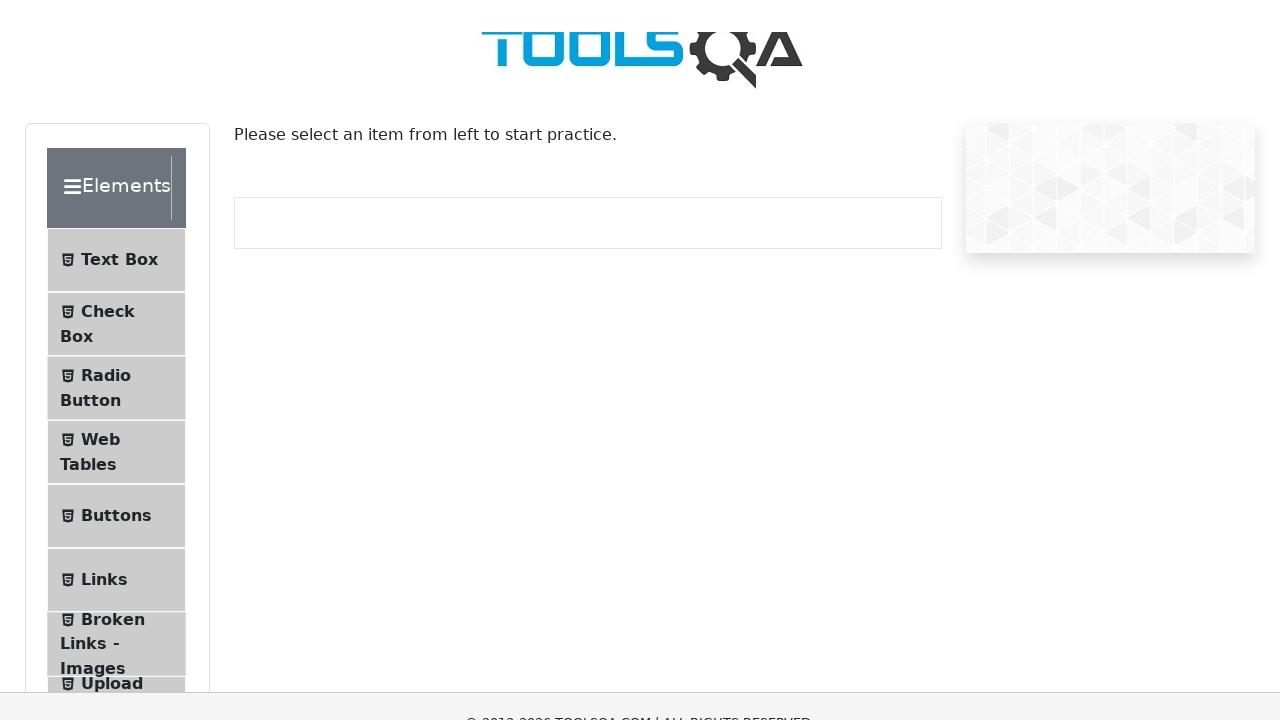

Clicked on Links in sidebar at (104, 361) on text=Links
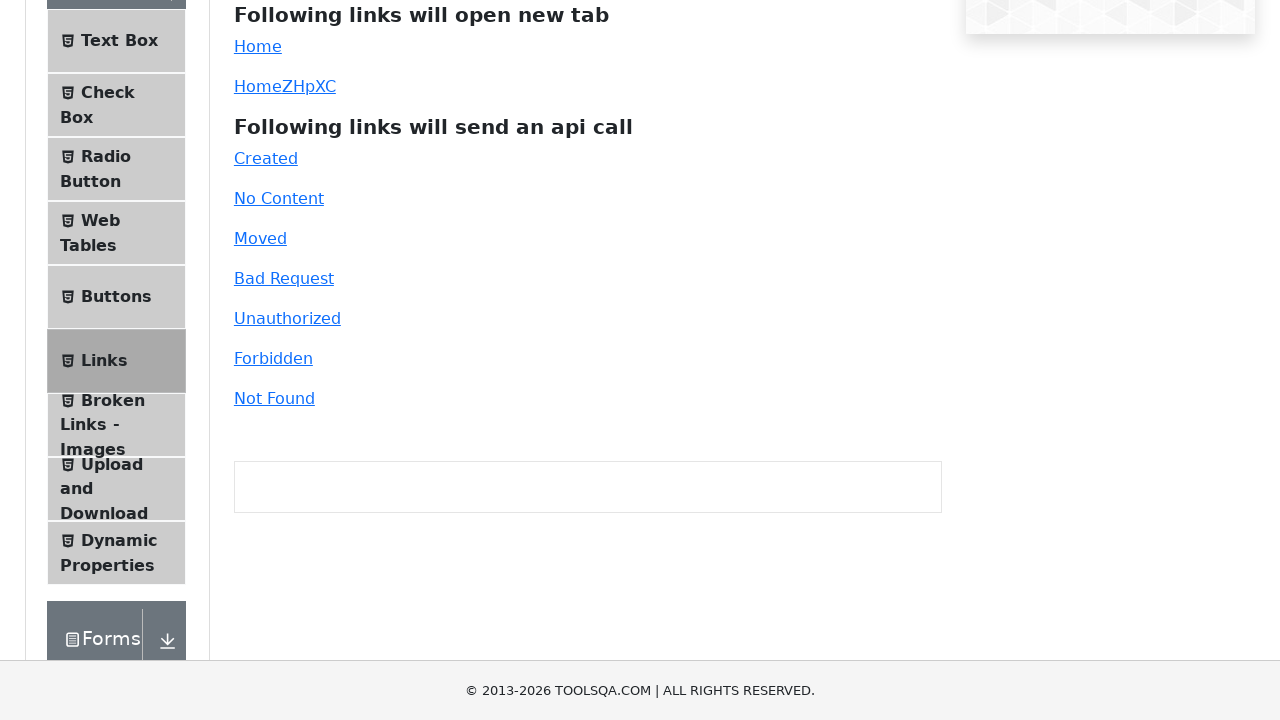

Clicked on Bad Request API link at (284, 278) on #bad-request
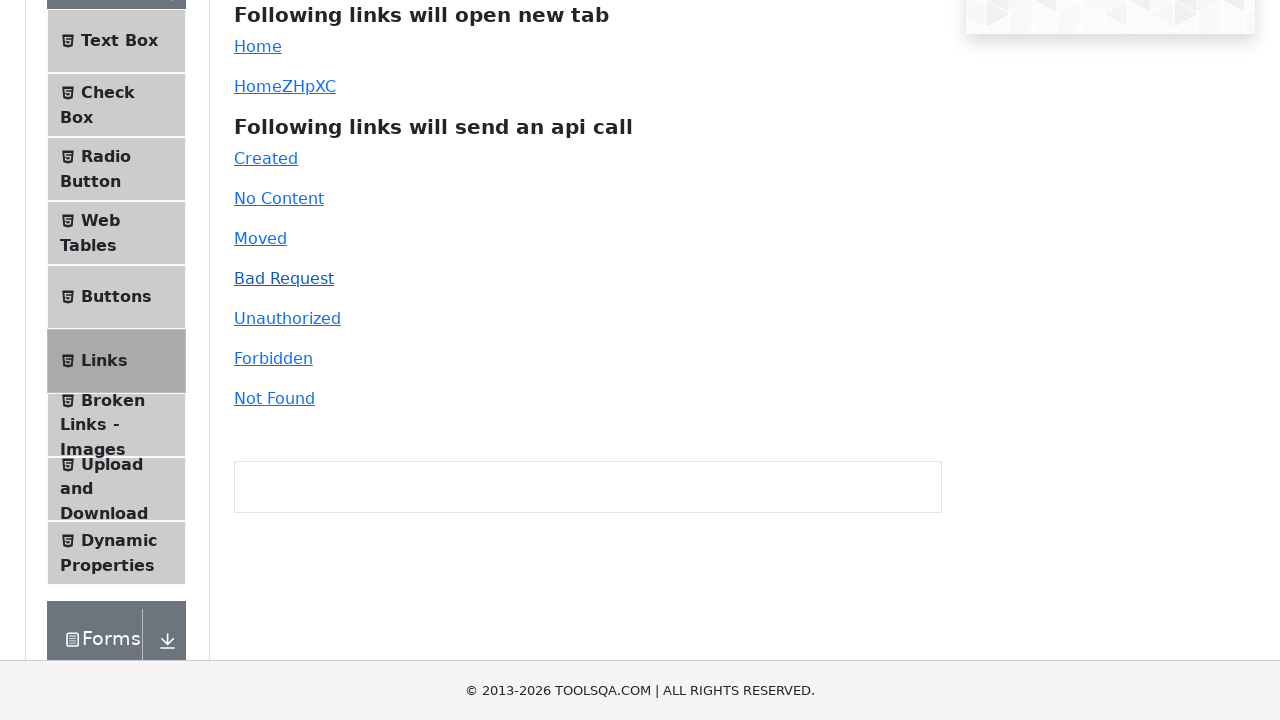

Waited for notification response to appear
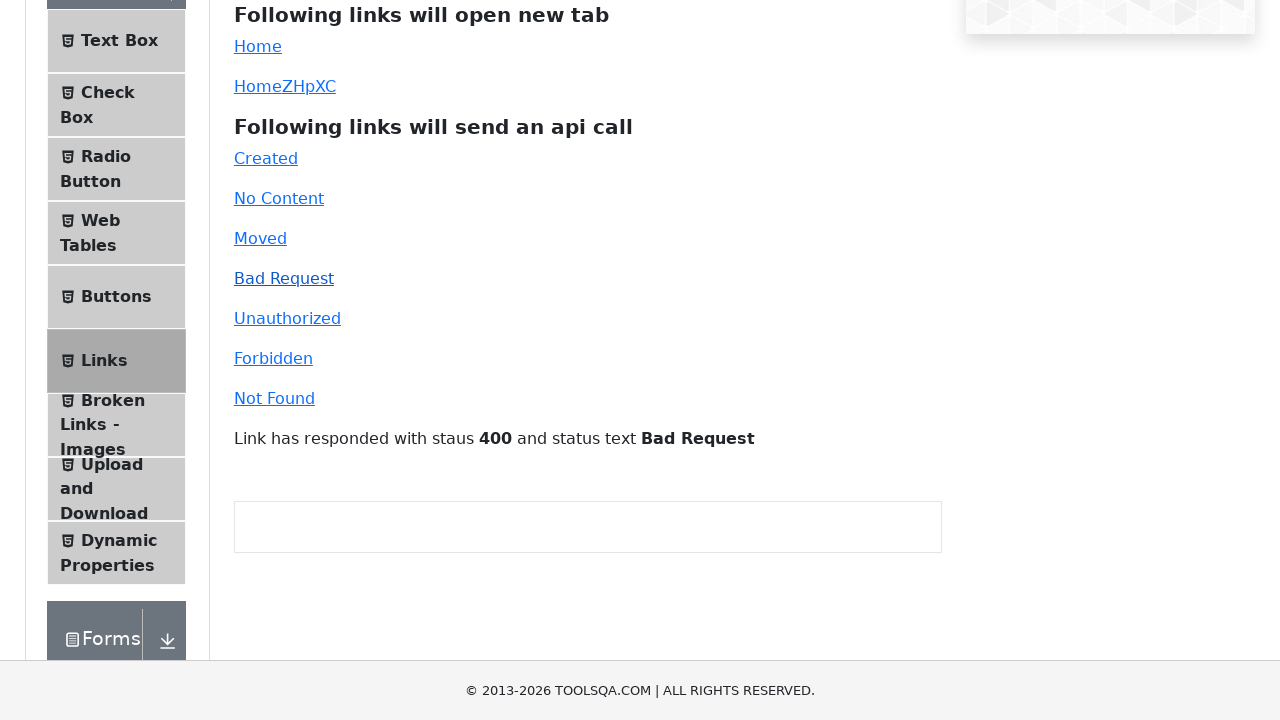

Located notification element
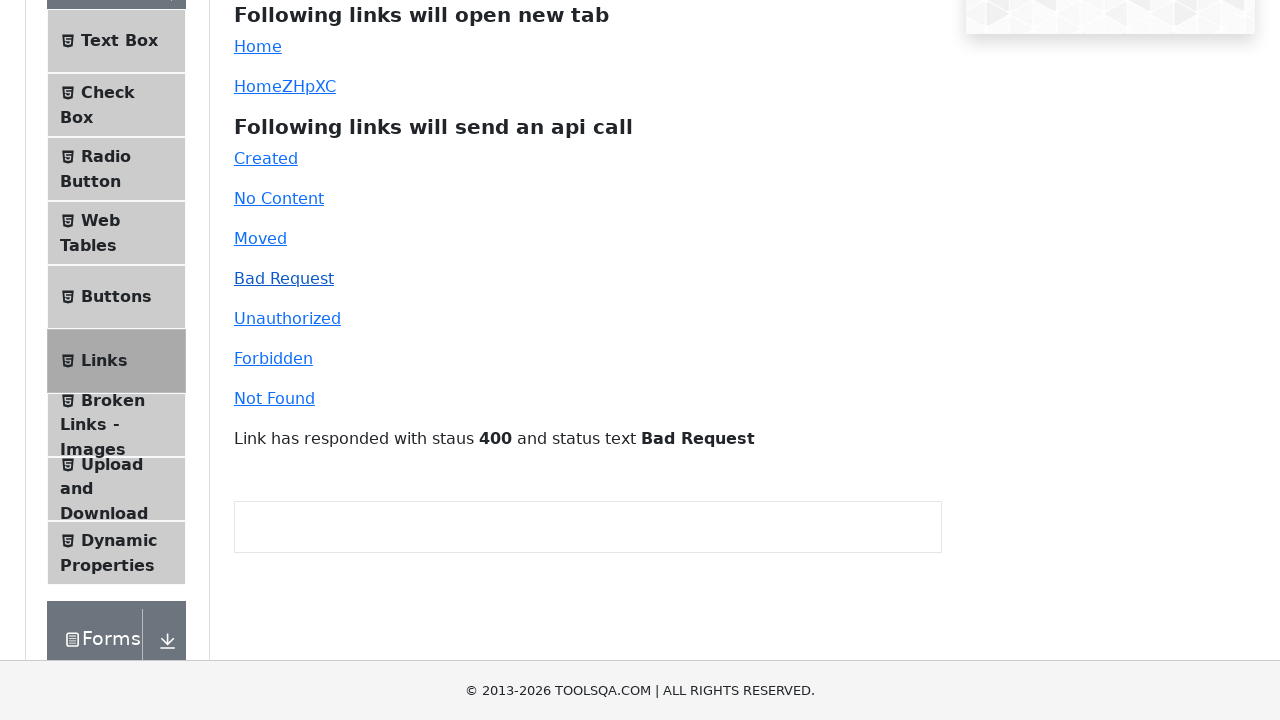

Verified 400 Bad Request status notification is displayed
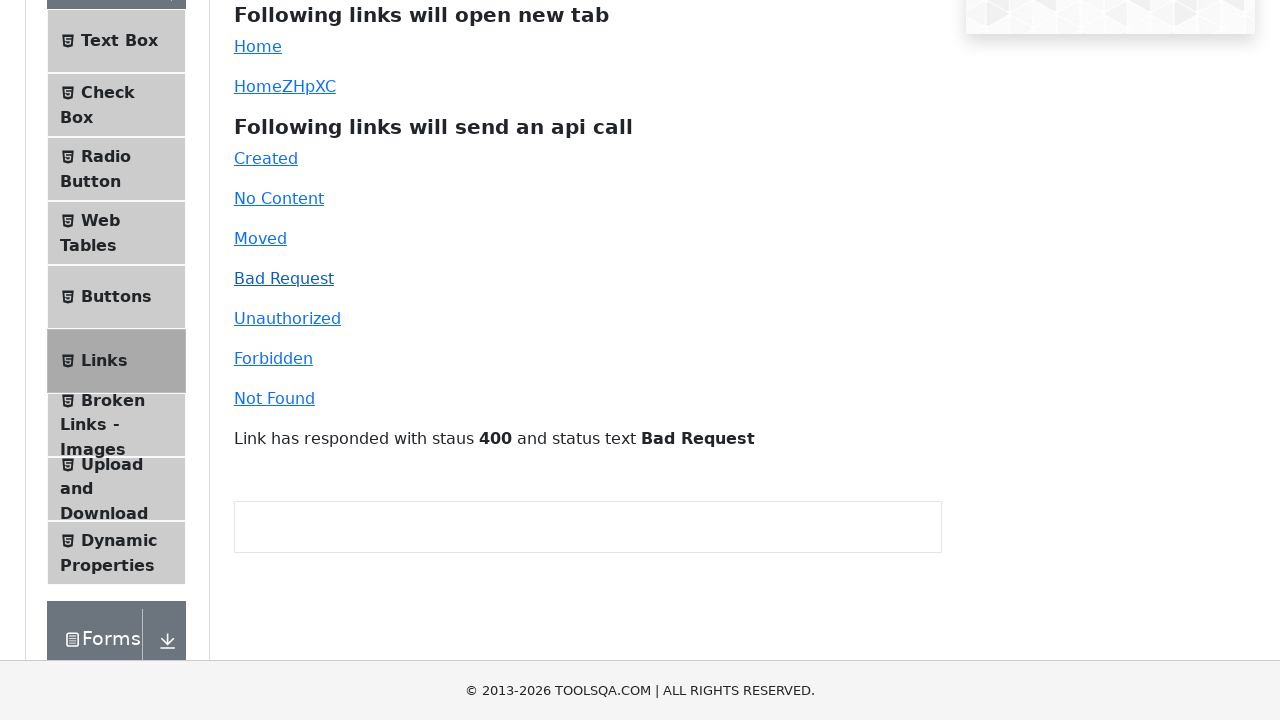

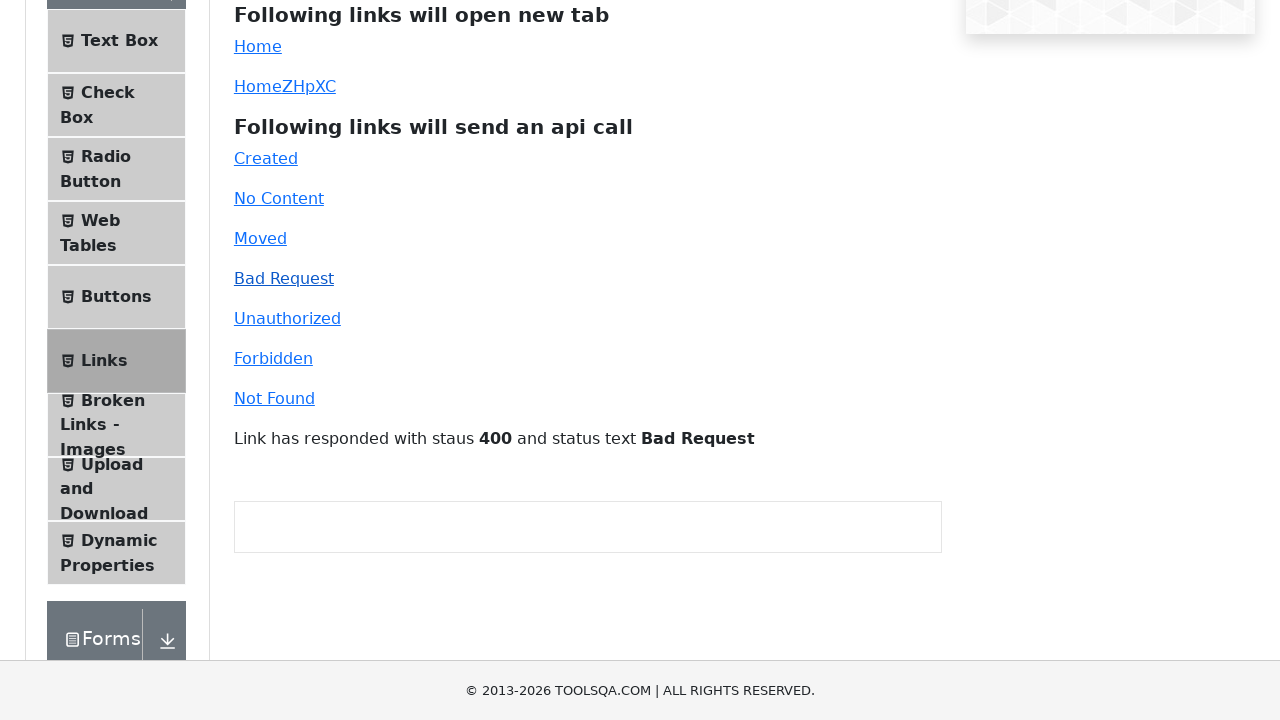